Tests file download functionality by clicking a download link and verifying the file is downloaded

Starting URL: http://the-internet.herokuapp.com/download

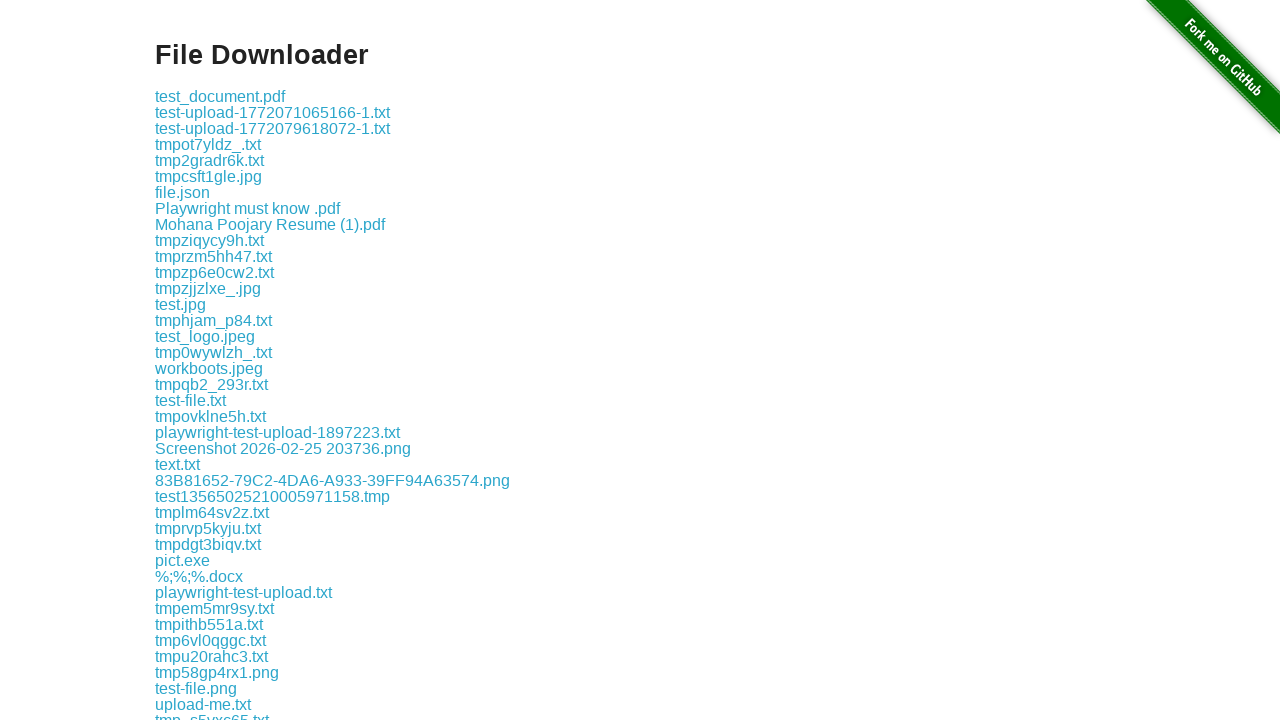

Clicked the download link at (220, 96) on .example a
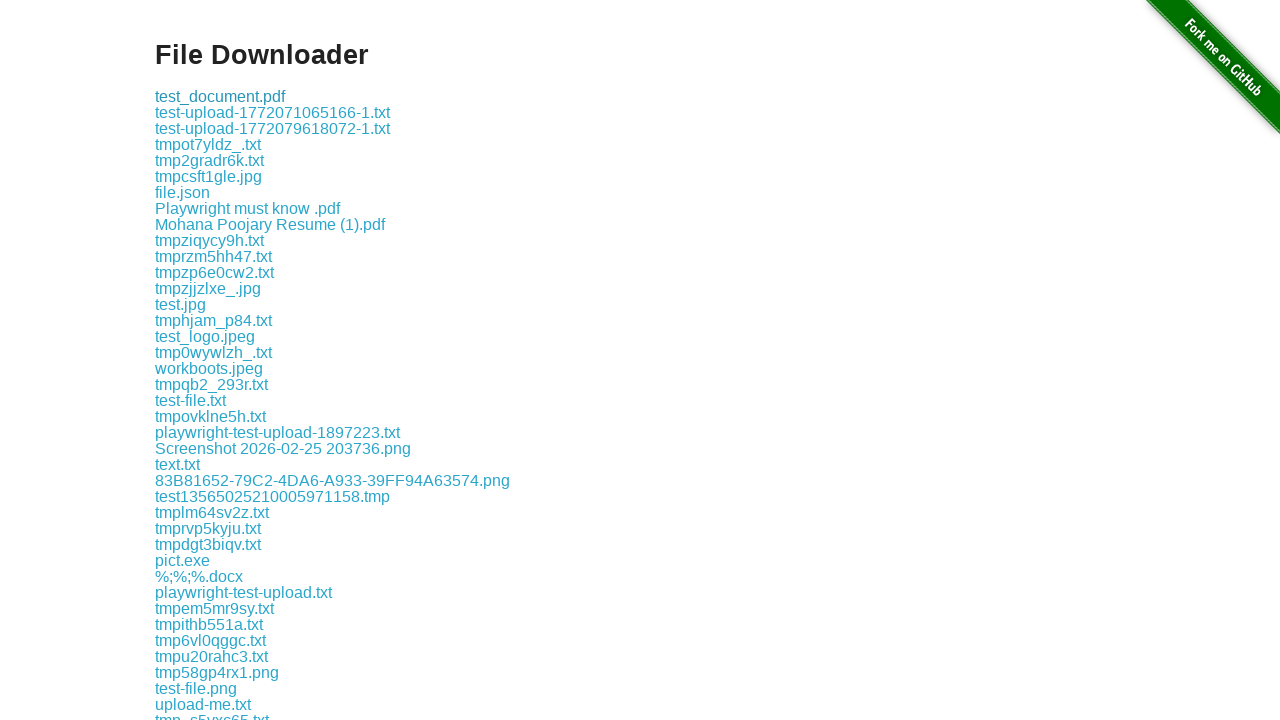

Waited 500ms for download to complete
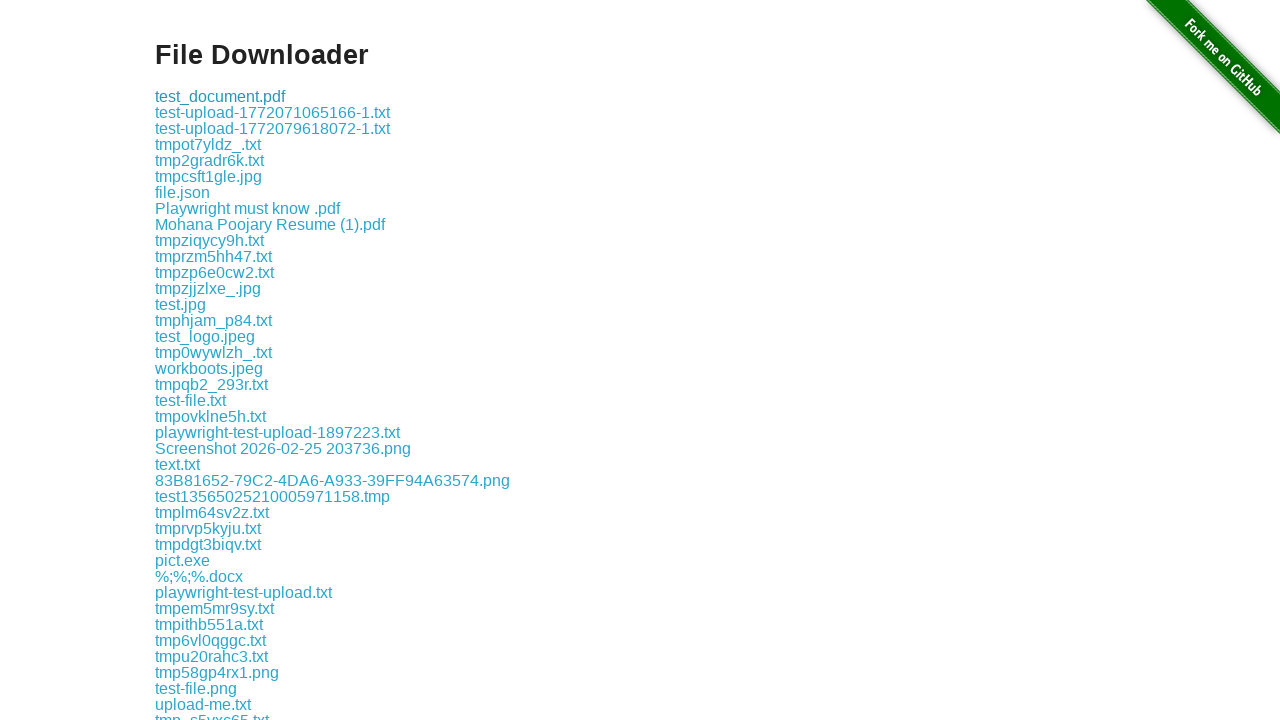

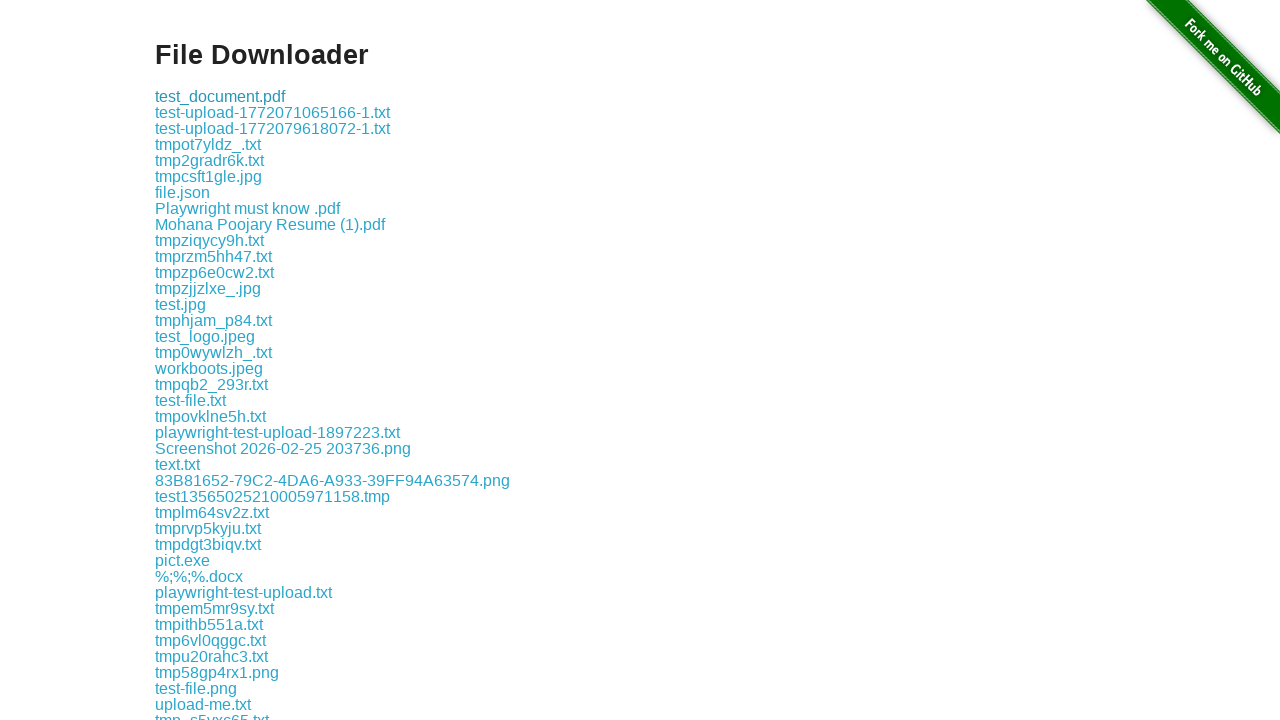